Tests the product search functionality by navigating to the Products page, entering a search term, and verifying that search results are displayed.

Starting URL: http://automationexercise.com

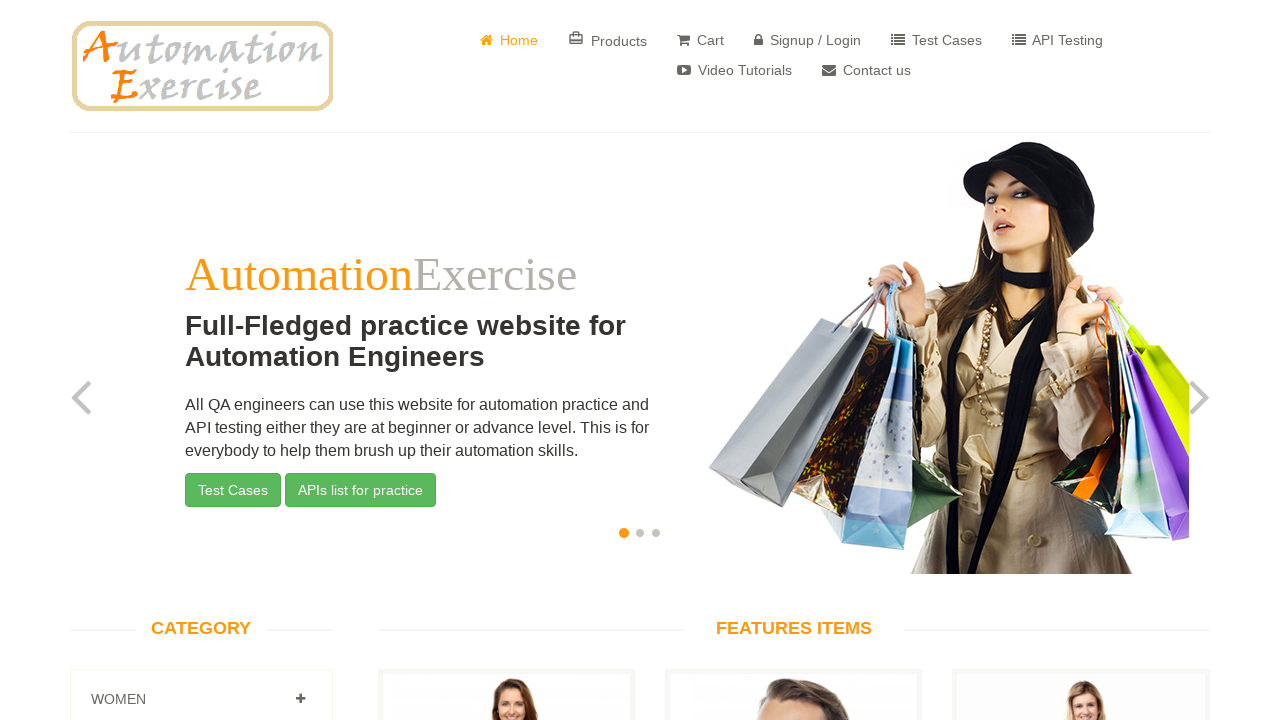

Home page loaded - slider section visible
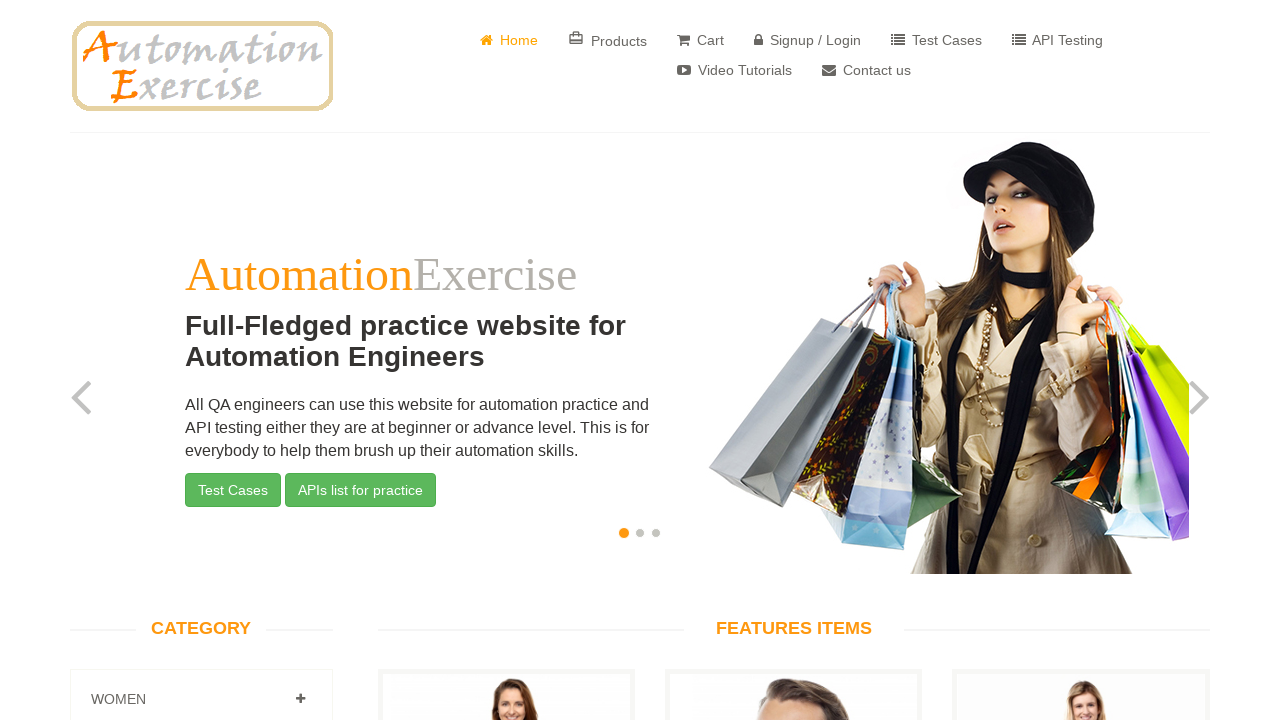

Clicked Products button to navigate to products page at (608, 40) on xpath=//*[text()=' Products']
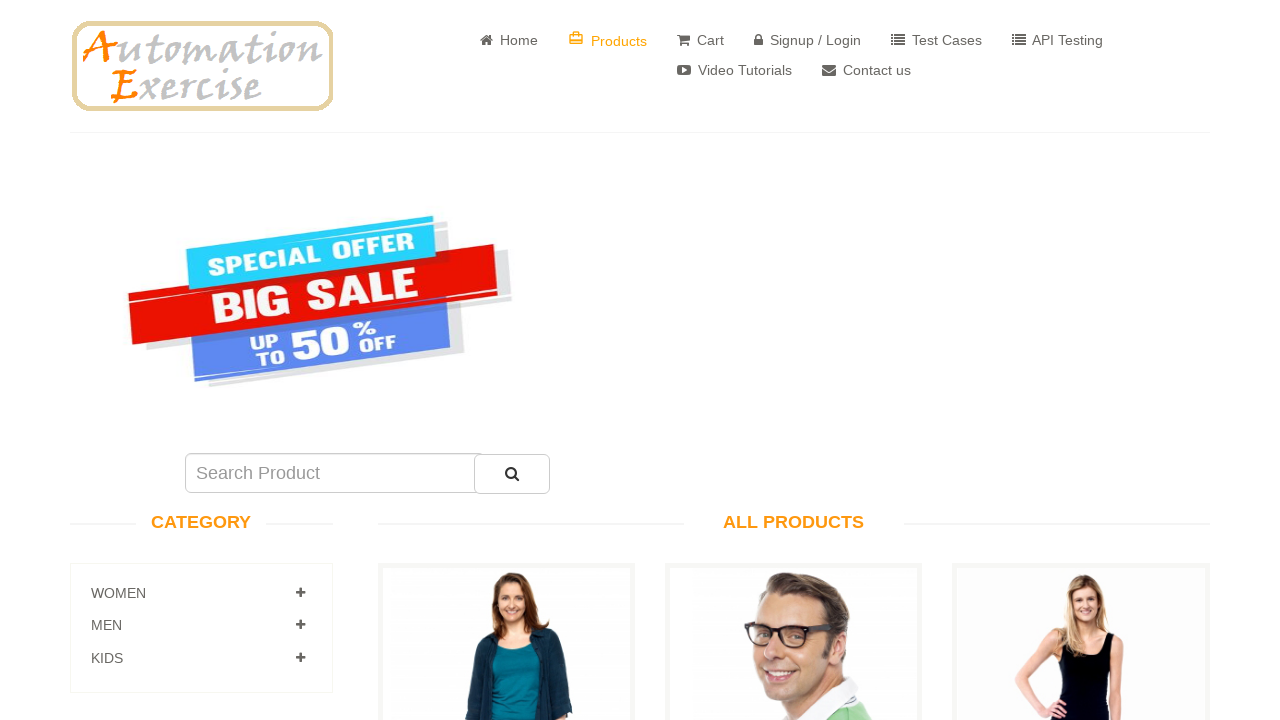

Navigated to ALL PRODUCTS page - features items visible
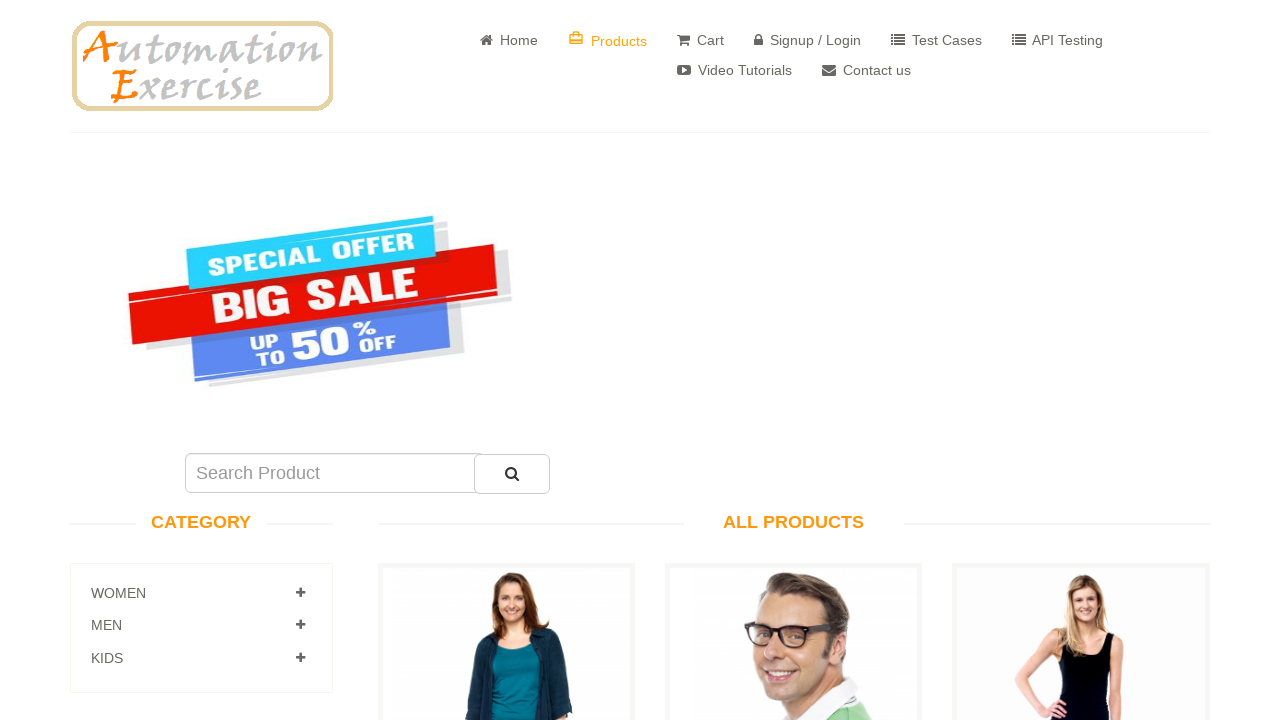

Entered search term 'dress' in search input field on #search_product
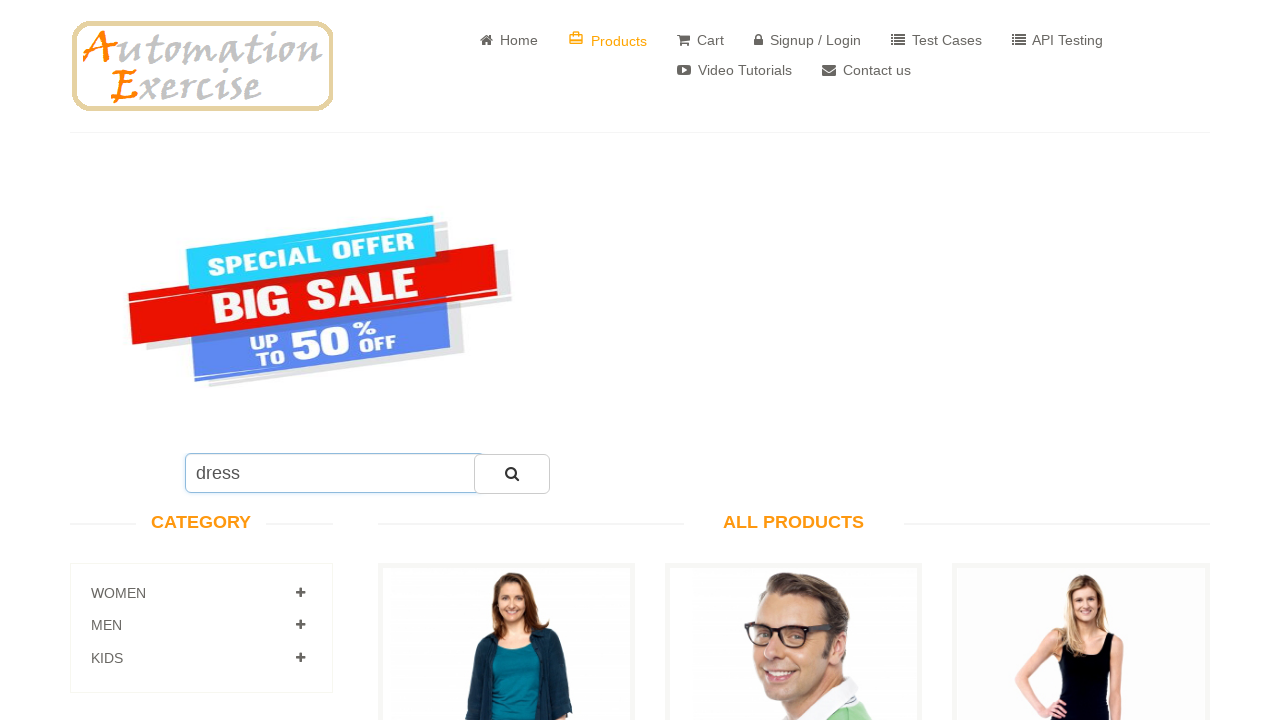

Clicked search button to submit search query at (512, 474) on button[type='button']
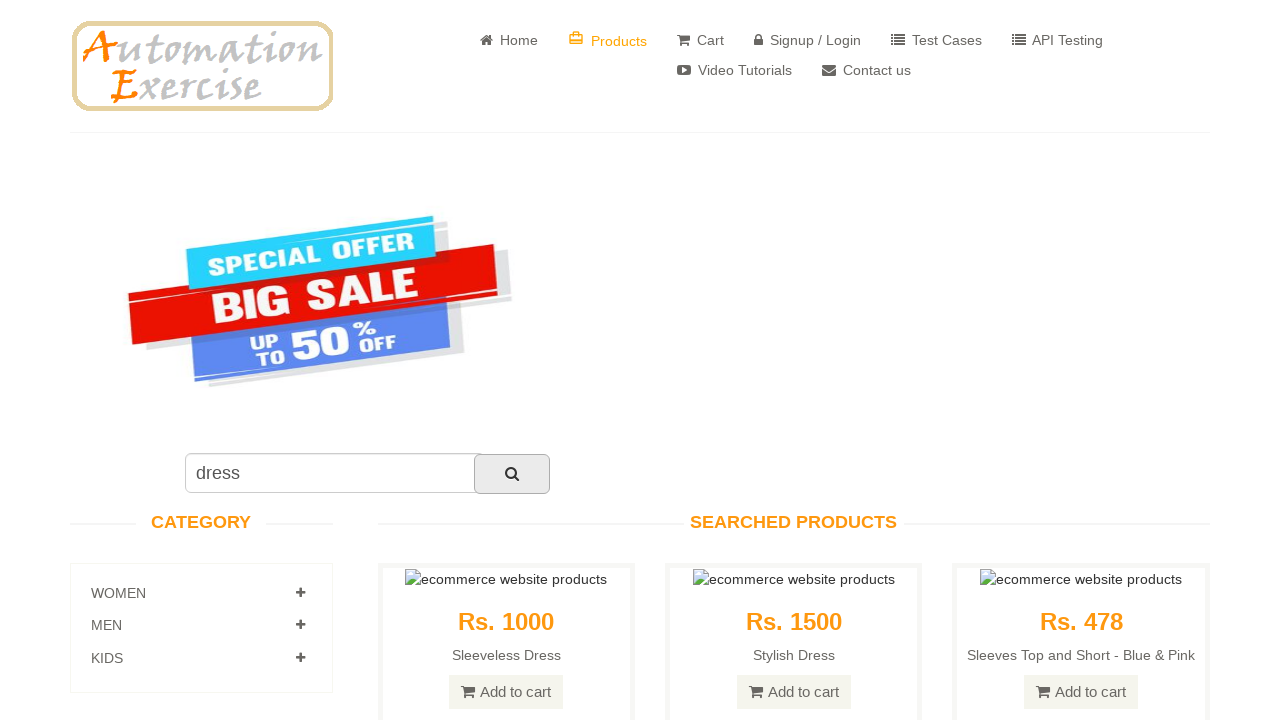

Search completed - 'Searched Products' header visible
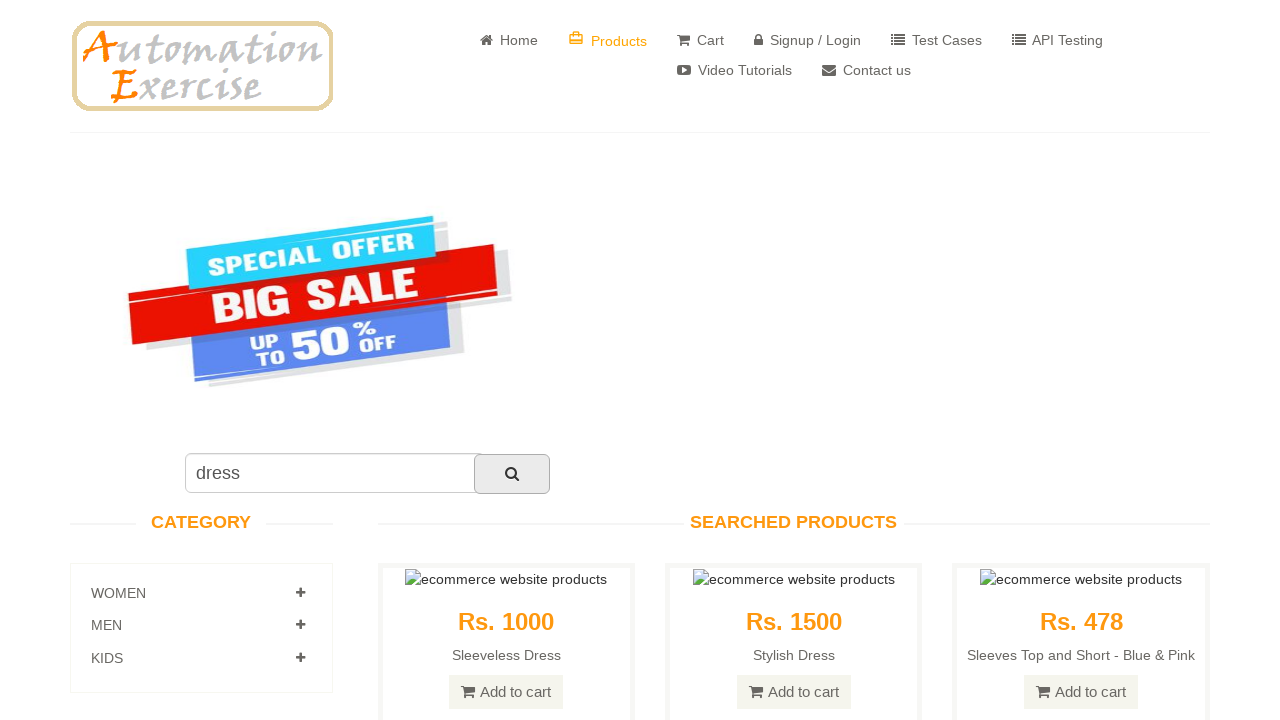

Search results displayed - dress products visible in features items
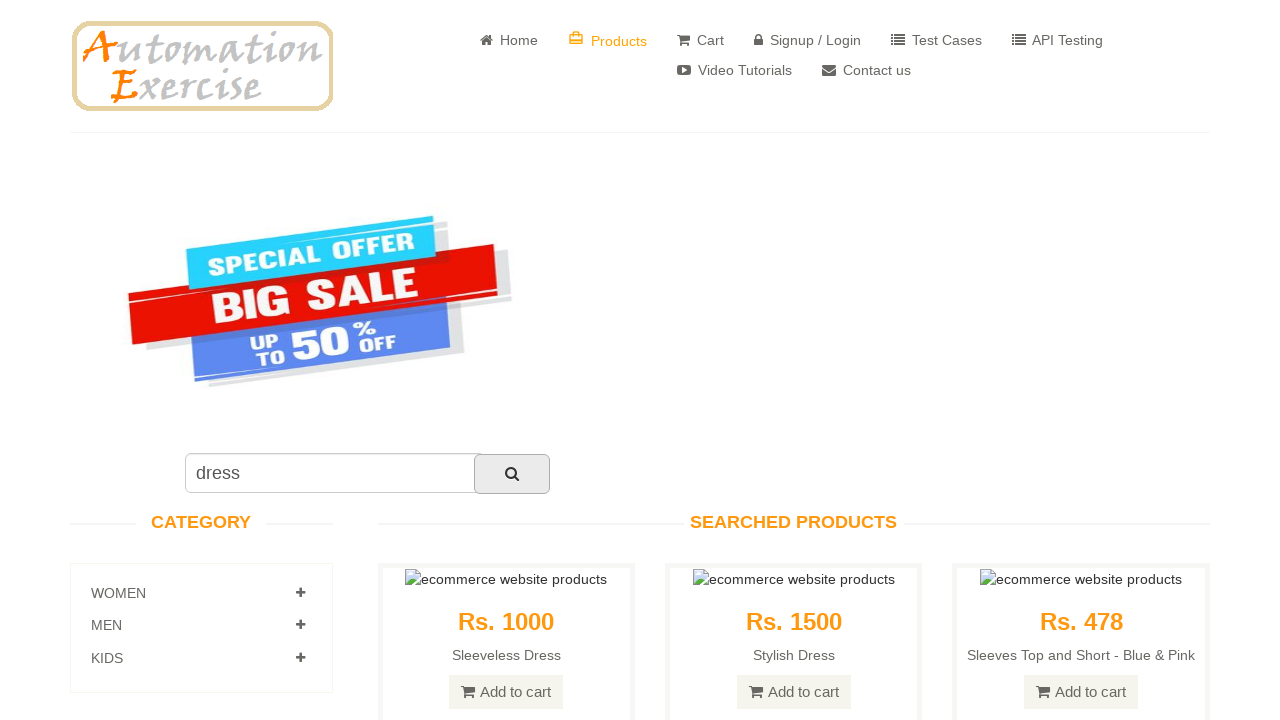

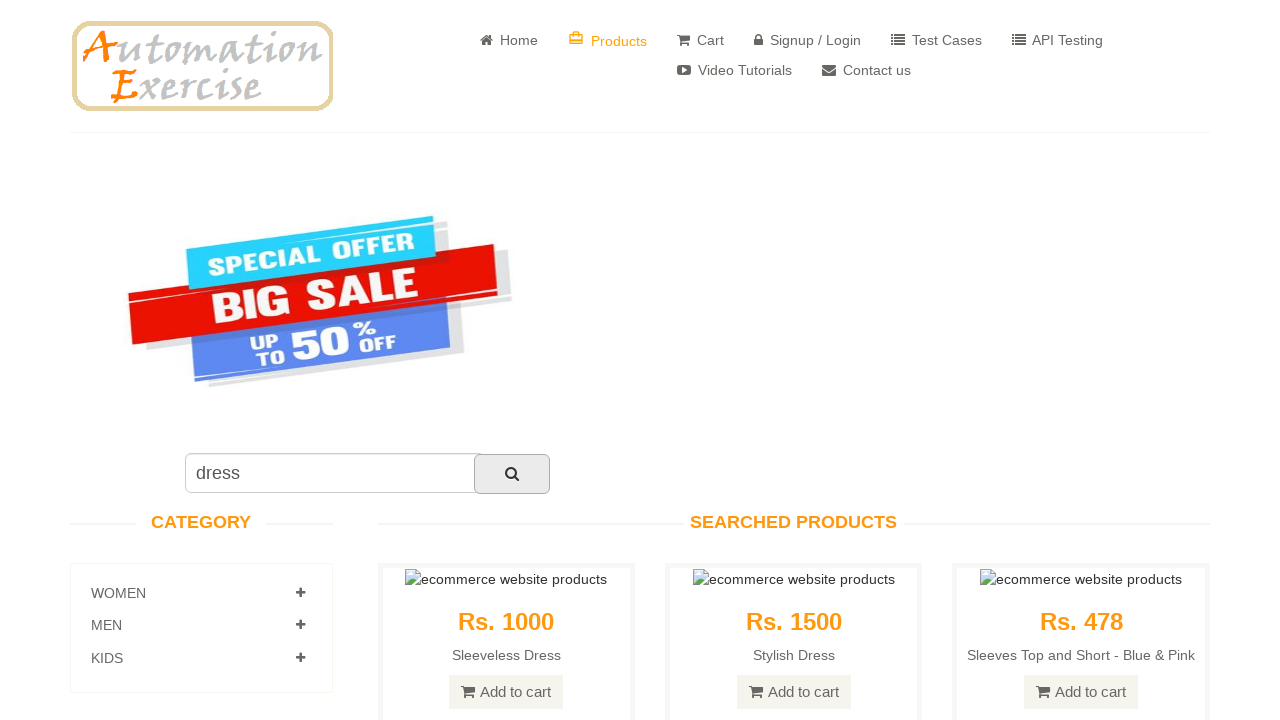